Tests clicking the Open Window button (duplicate test)

Starting URL: https://www.rahulshettyacademy.com/AutomationPractice/

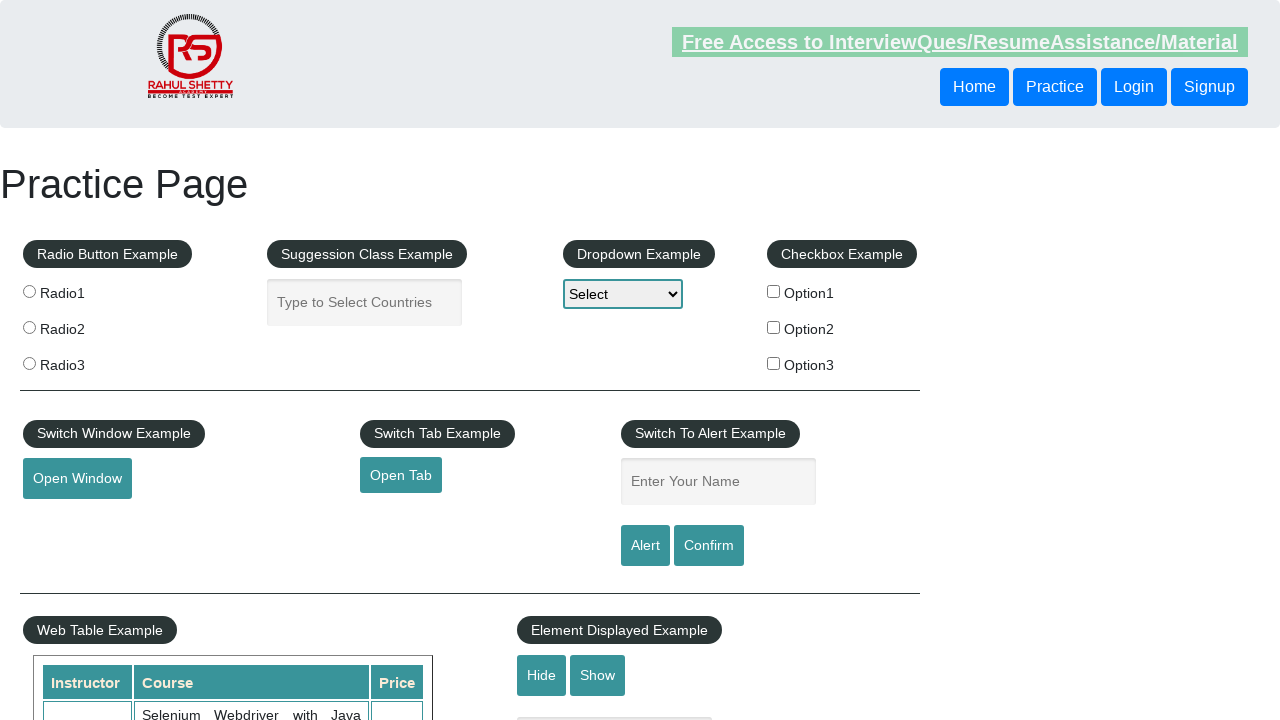

Clicked the Open Window button at (77, 479) on #openwindow
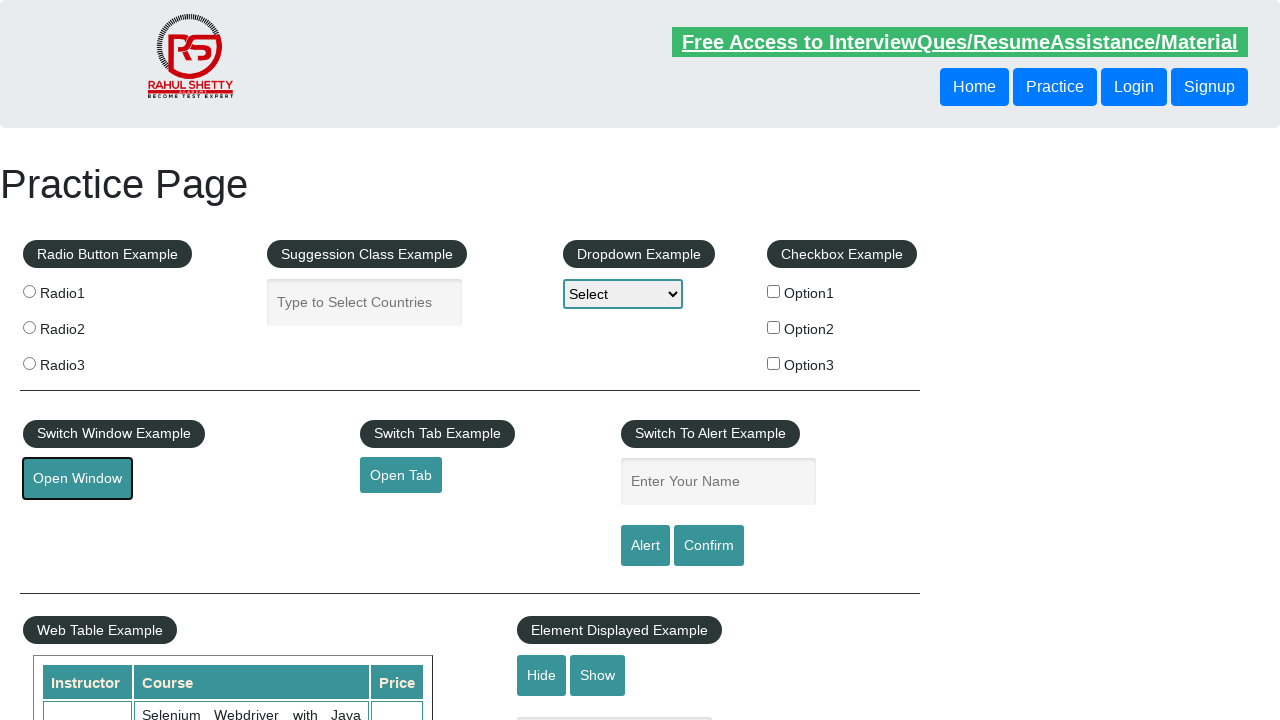

Verified current page title is 'Practice Page'
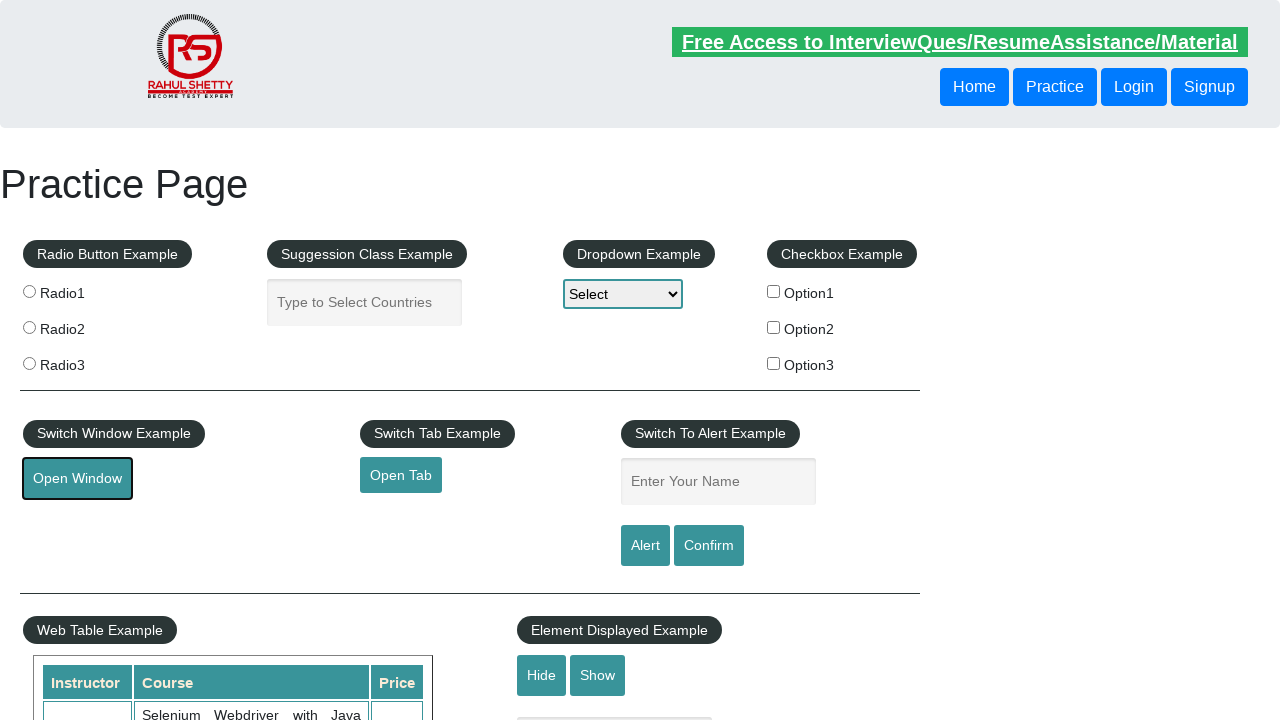

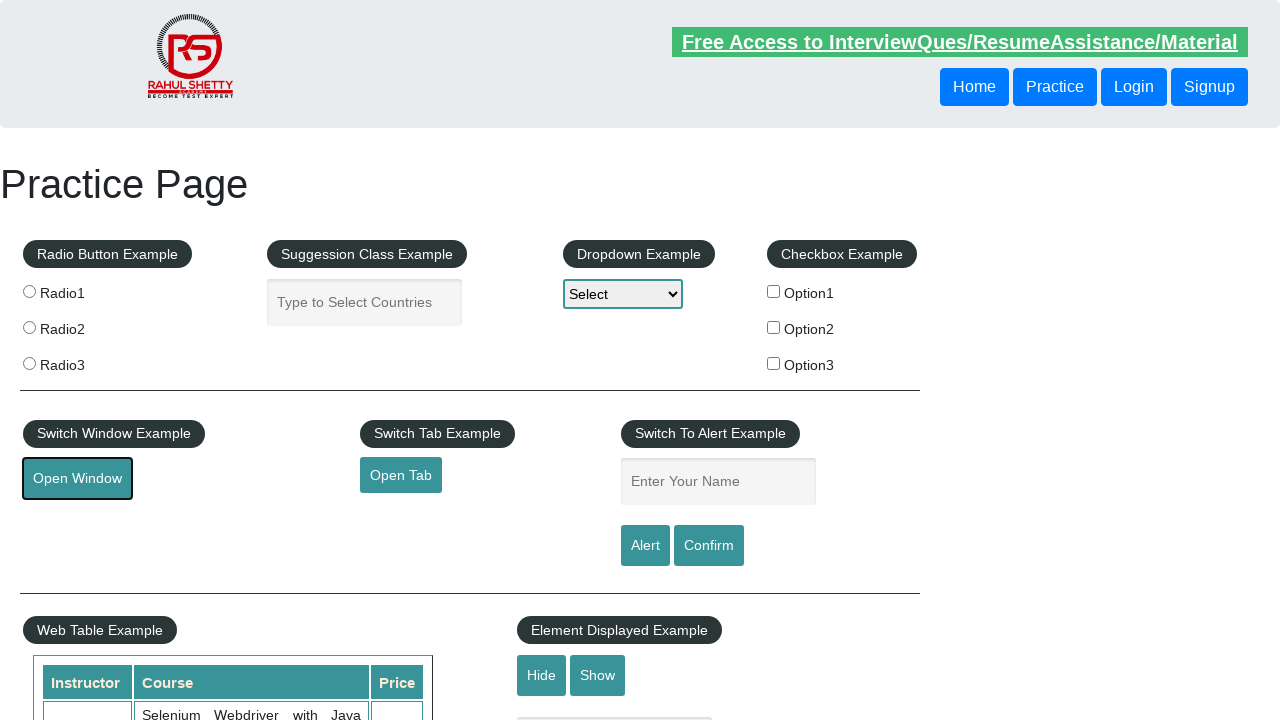